Tests filtering to display only active (uncompleted) todo items

Starting URL: https://demo.playwright.dev/todomvc

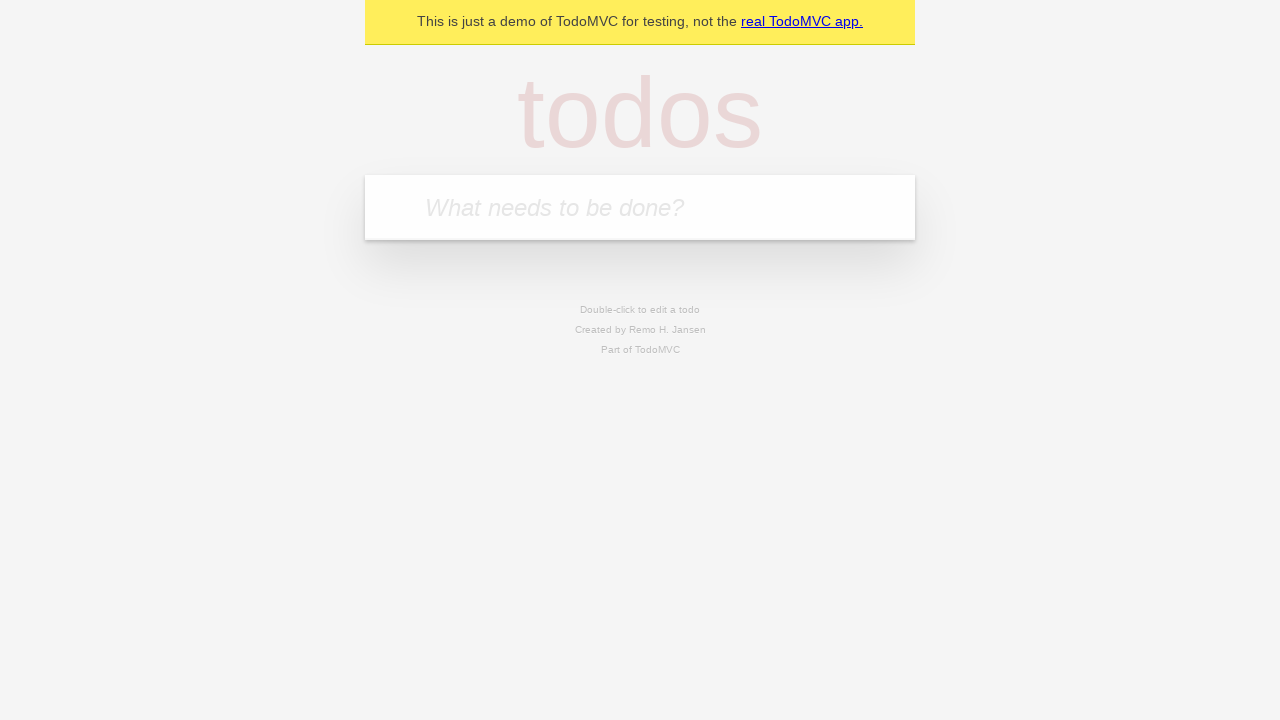

Filled first todo item field with 'buy some cheese' on internal:attr=[placeholder="What needs to be done?"i]
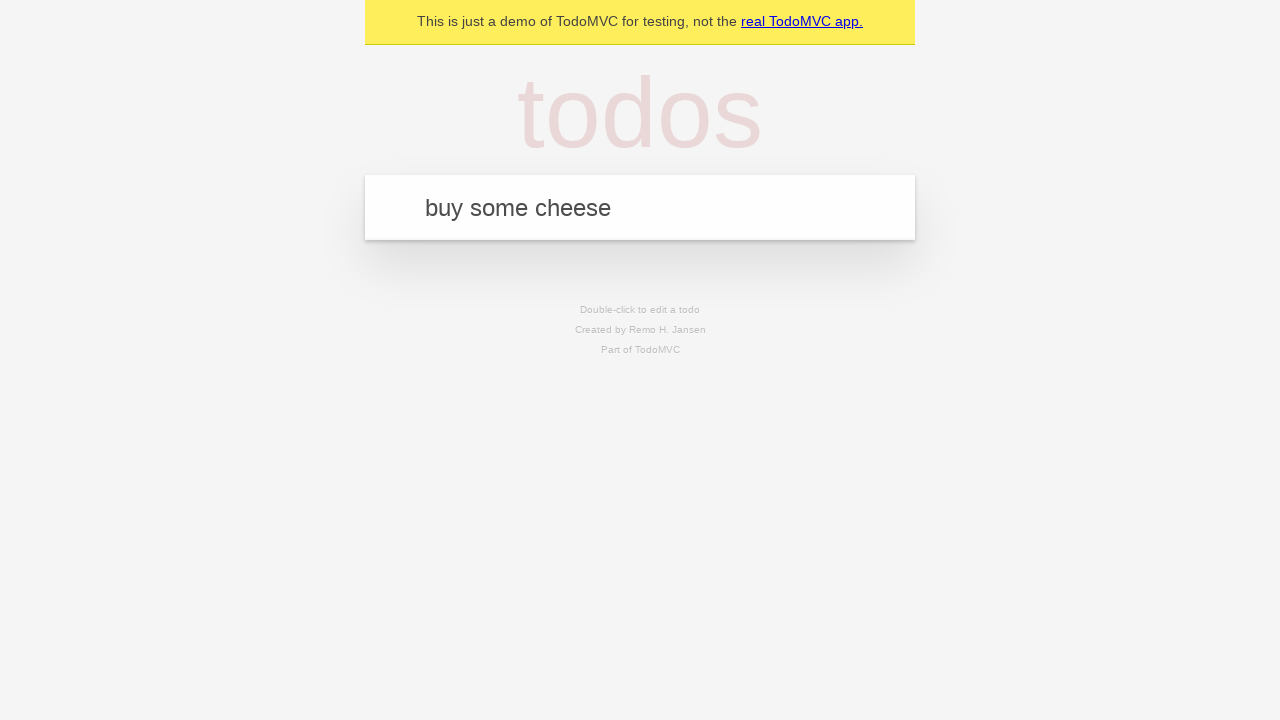

Pressed Enter to add first todo item on internal:attr=[placeholder="What needs to be done?"i]
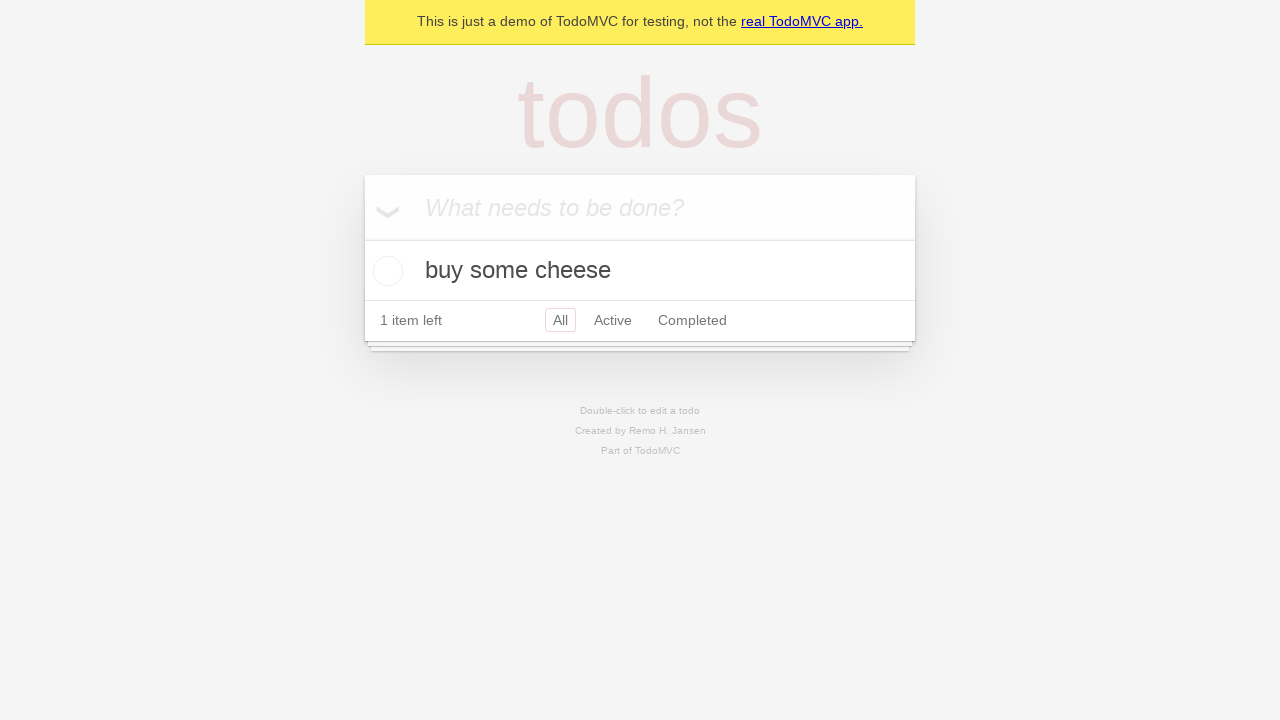

Filled second todo item field with 'feed the cat' on internal:attr=[placeholder="What needs to be done?"i]
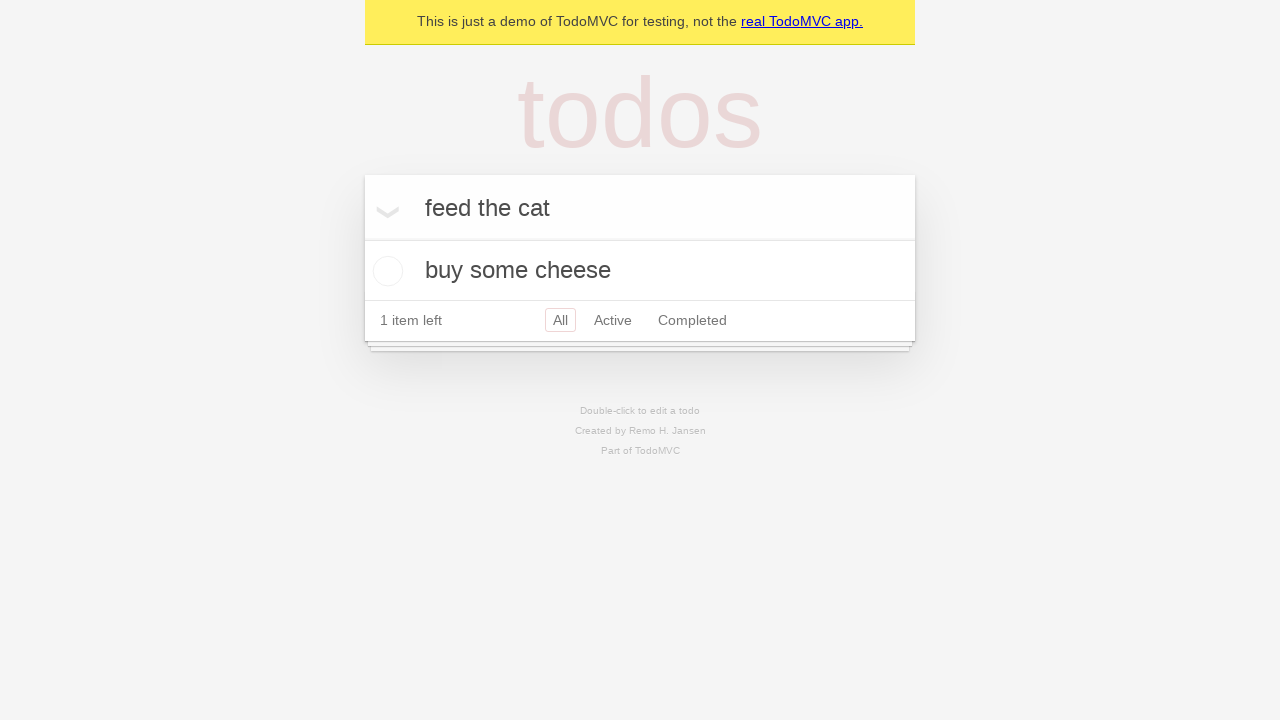

Pressed Enter to add second todo item on internal:attr=[placeholder="What needs to be done?"i]
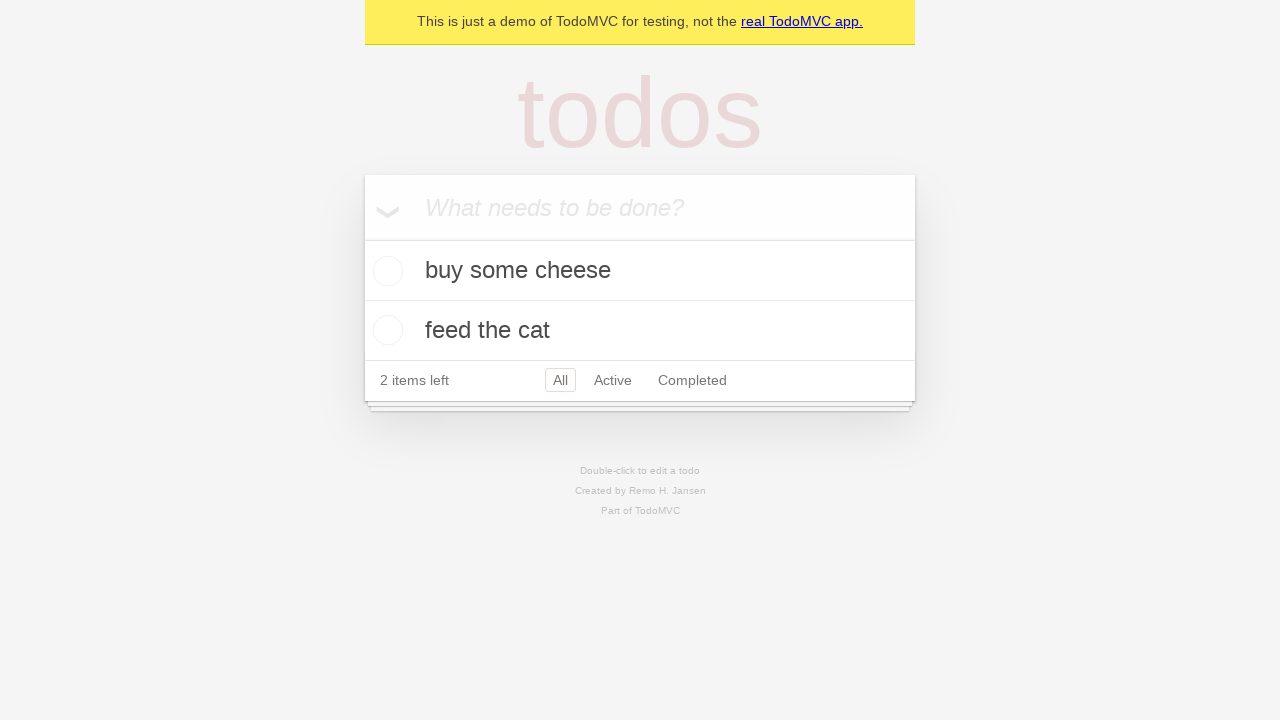

Filled third todo item field with 'book a doctors appointment' on internal:attr=[placeholder="What needs to be done?"i]
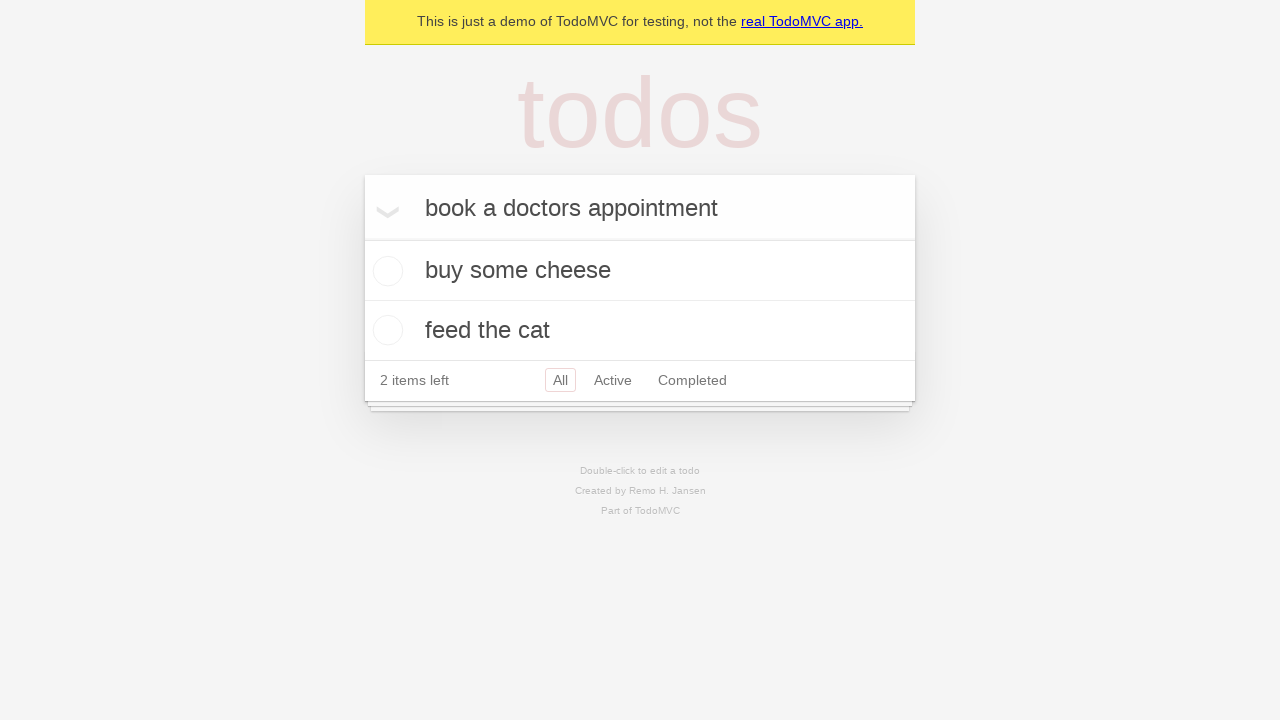

Pressed Enter to add third todo item on internal:attr=[placeholder="What needs to be done?"i]
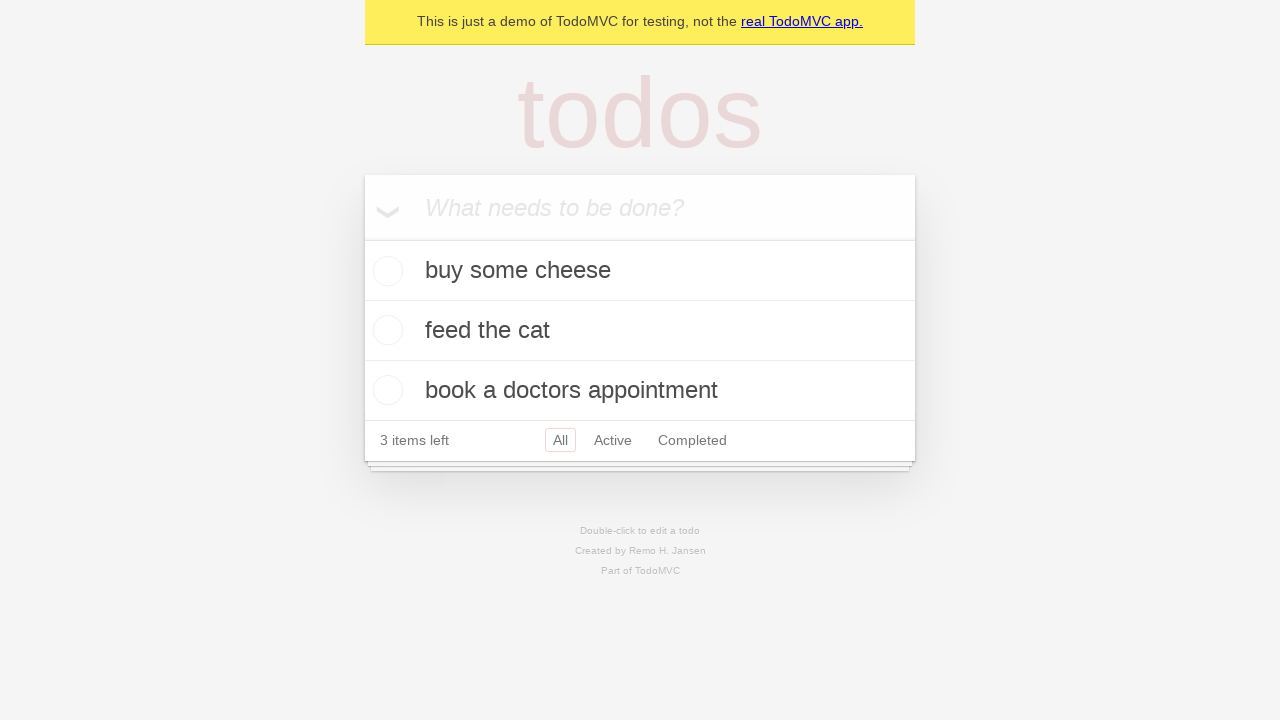

Checked the second todo item (feed the cat) to mark as completed at (385, 330) on internal:testid=[data-testid="todo-item"s] >> nth=1 >> internal:role=checkbox
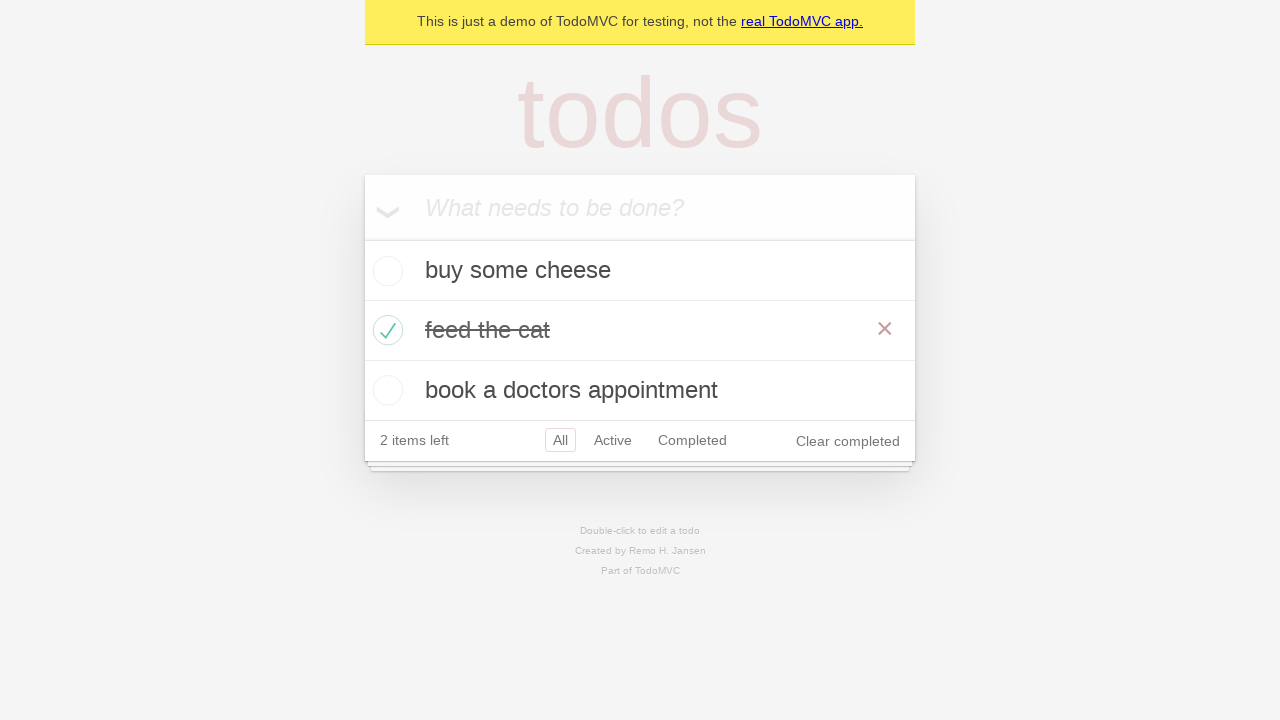

Clicked Active filter to display only uncompleted items at (613, 440) on internal:role=link[name="Active"i]
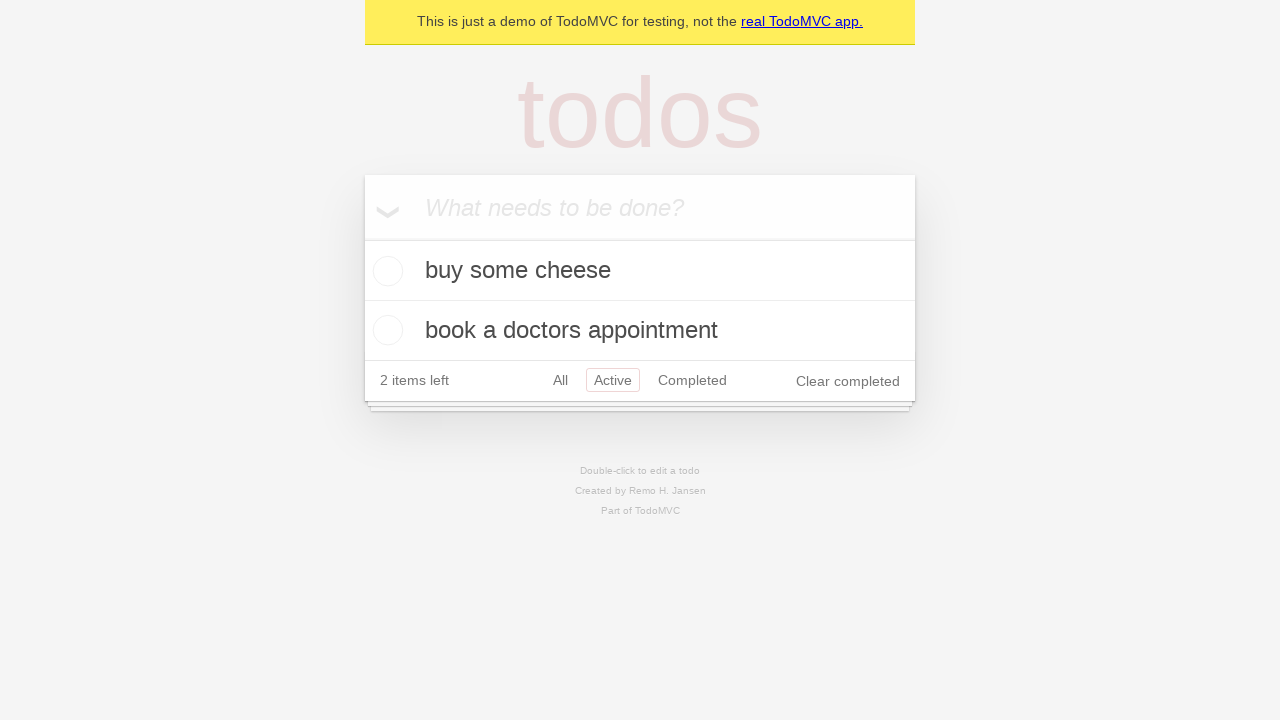

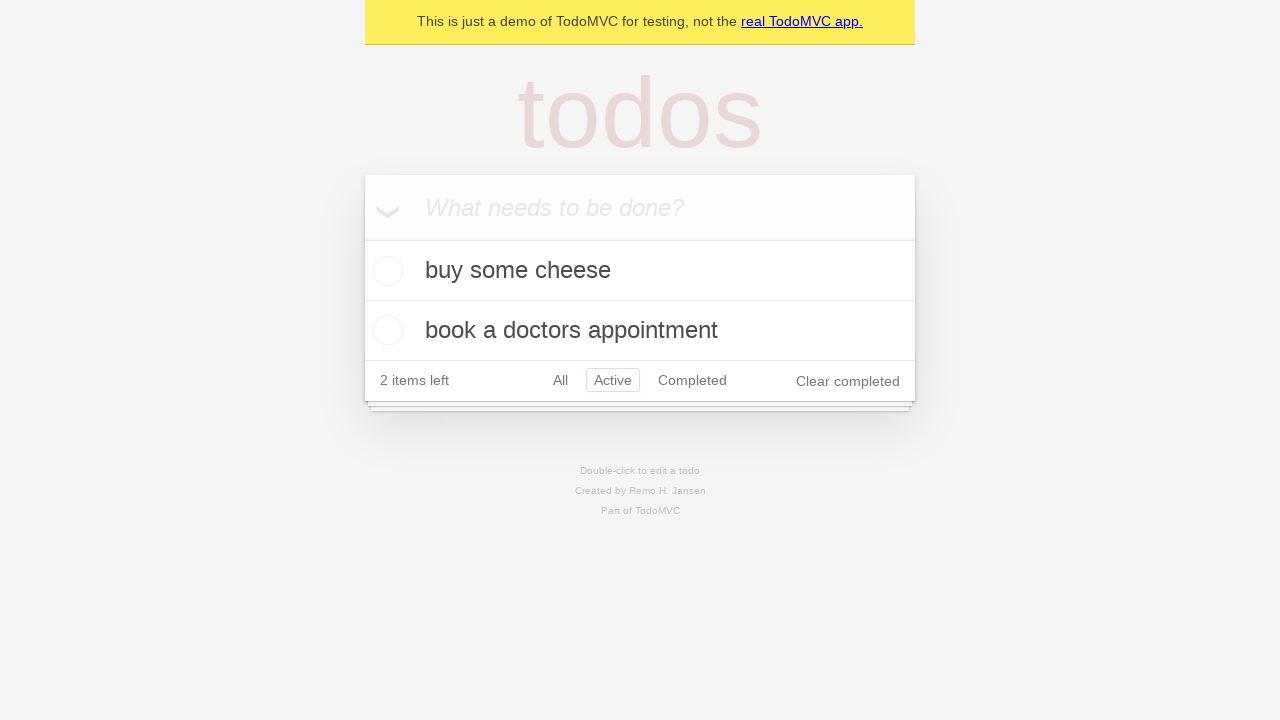